Verifies that the "What We Stand For" subtext is present on the About page

Starting URL: https://is-601-final-project.vercel.app/about

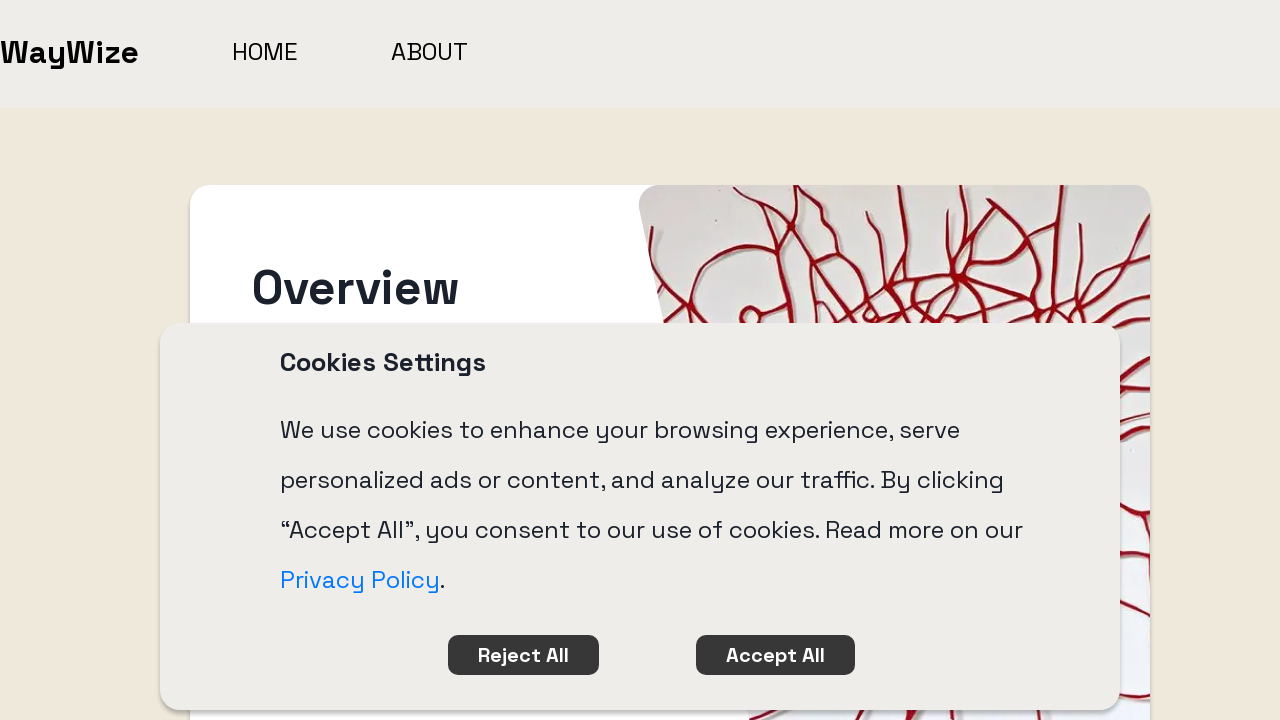

Navigated to About page
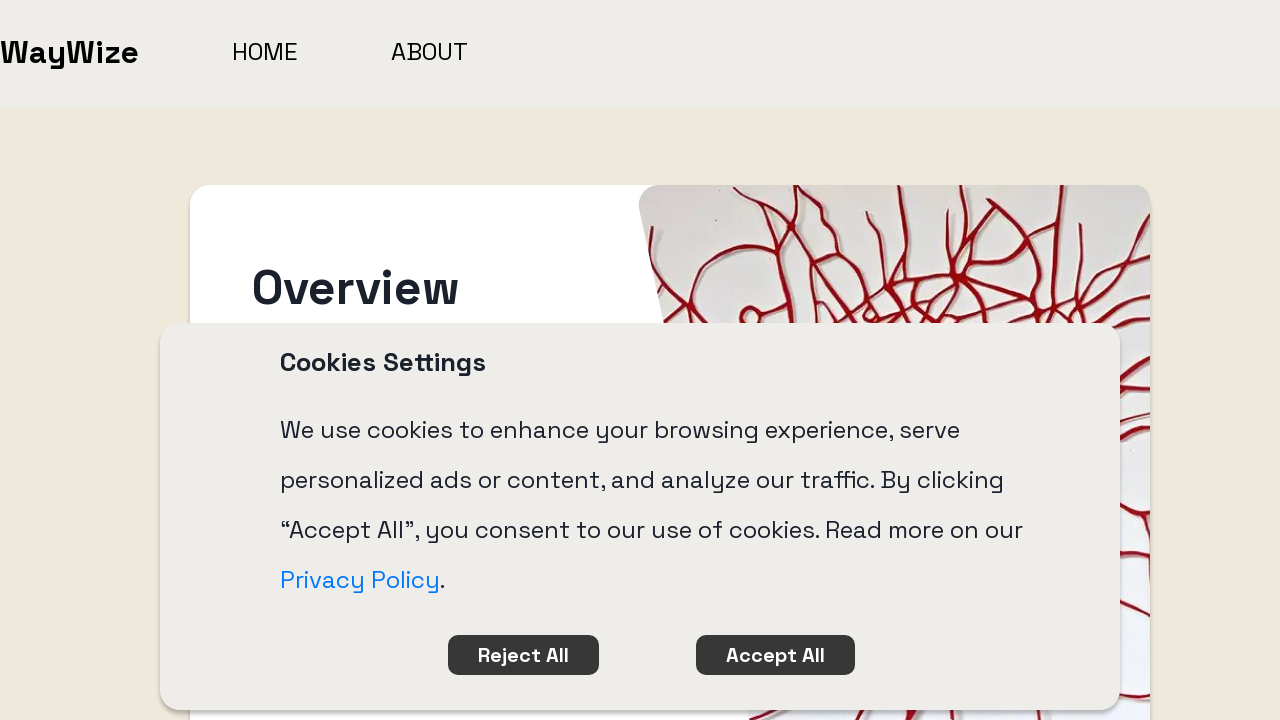

Clicked on 'What We Stand For' subtext to verify it's present at (300, 130) on internal:text="WayWize is dedicated to crafting versatile multi-platform applica
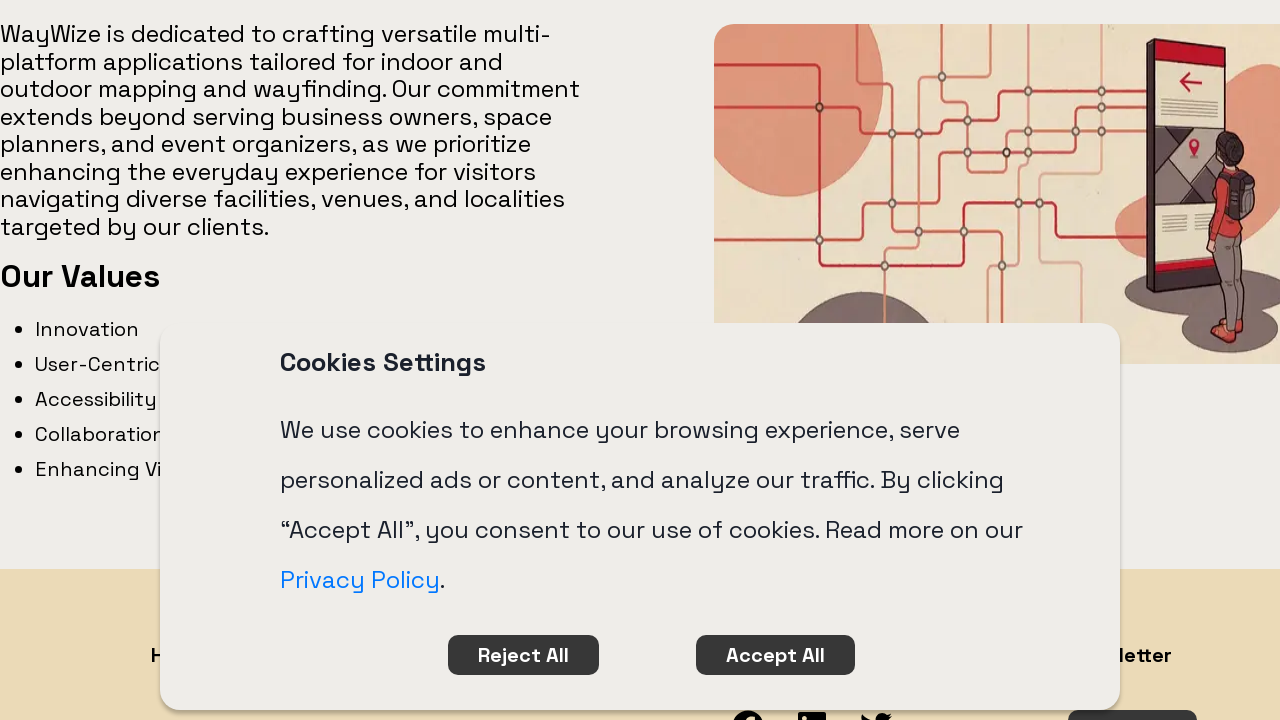

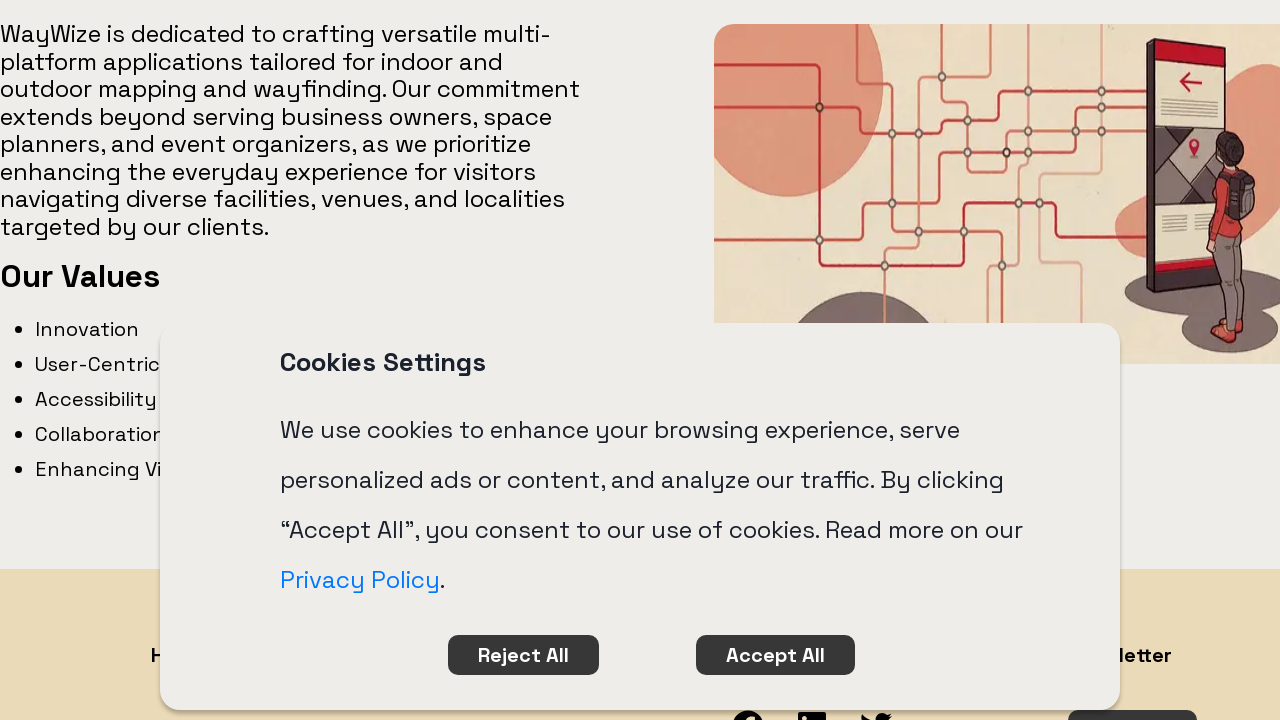